Tests a registration form by filling in first name, last name, and email fields, then submitting the form and verifying the success message.

Starting URL: http://suninjuly.github.io/registration1.html

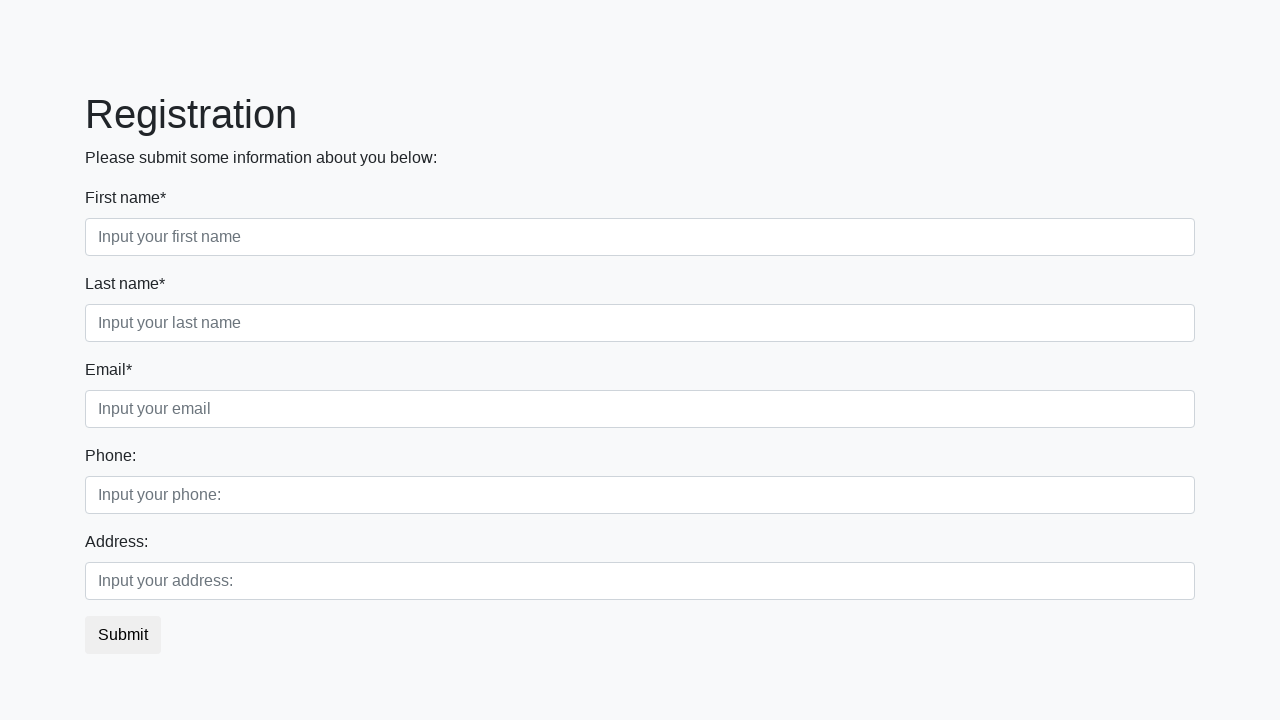

Filled first name field with 'Petr' on .first_block .form-control.first
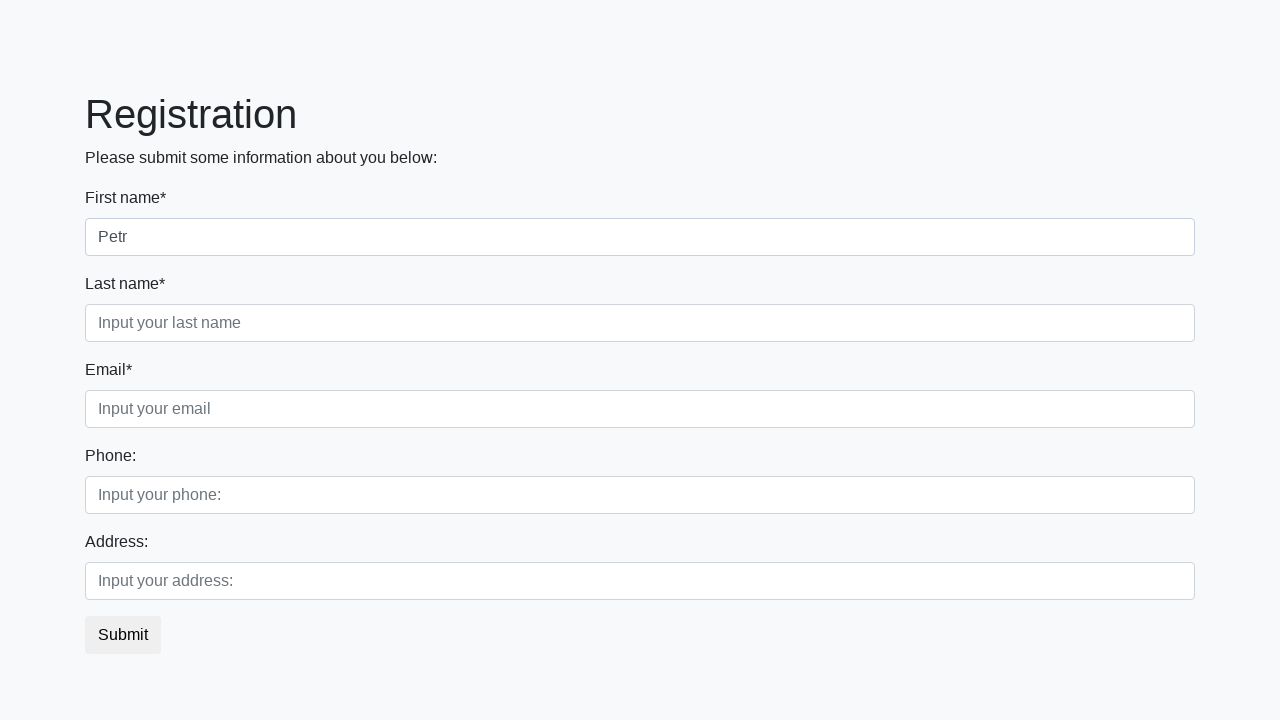

Filled last name field with 'Ivanov' on .first_block .form-control.second
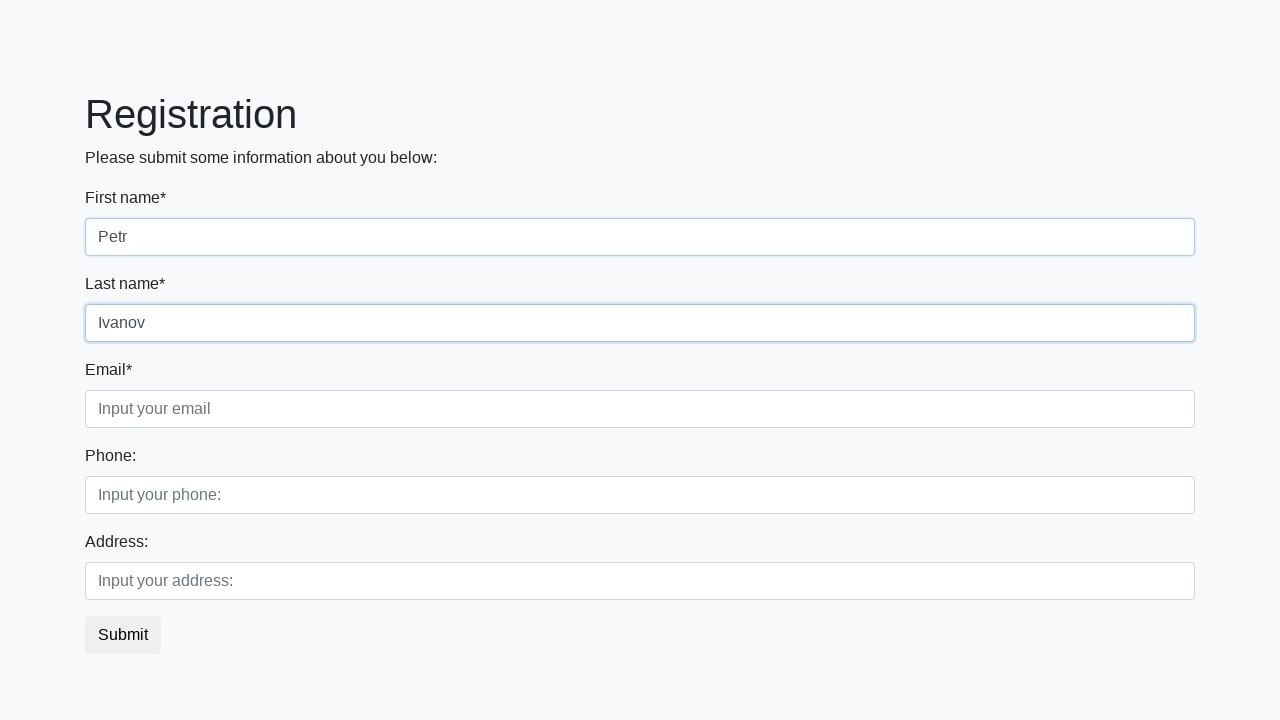

Filled email field with 'qwer@gmail.com' on .first_block .form-control.third
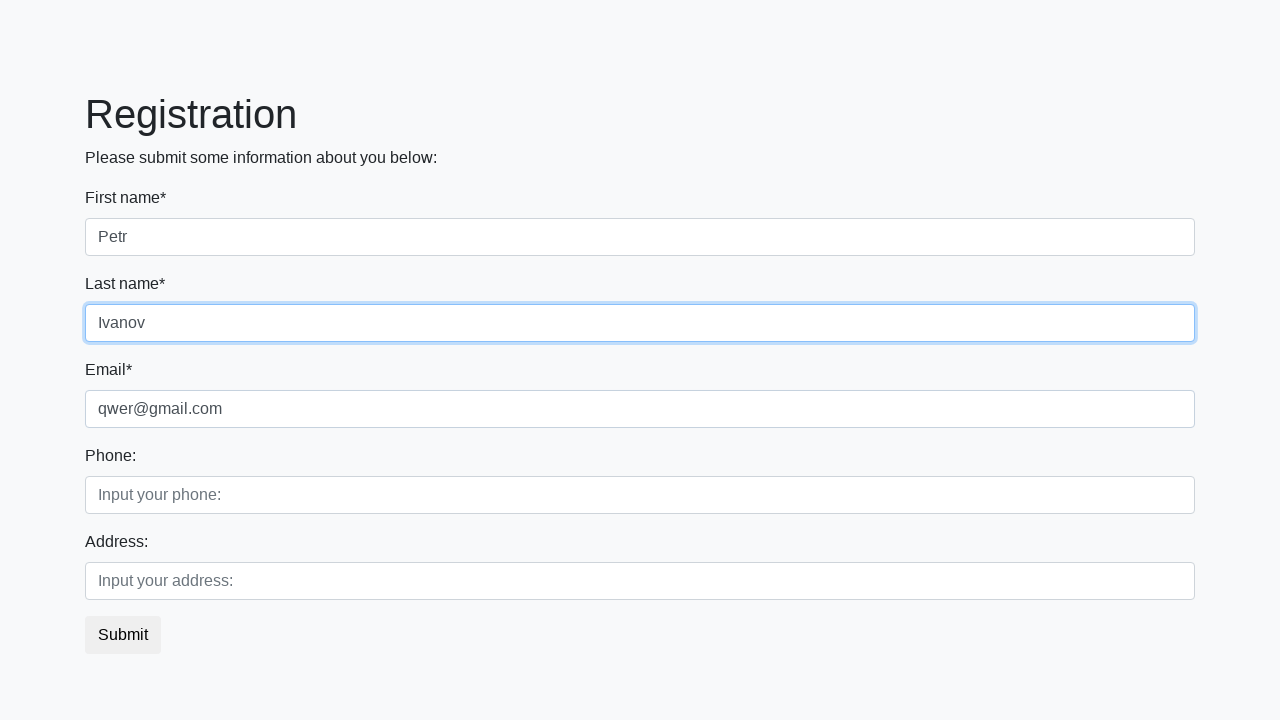

Clicked submit button to register at (123, 635) on button.btn
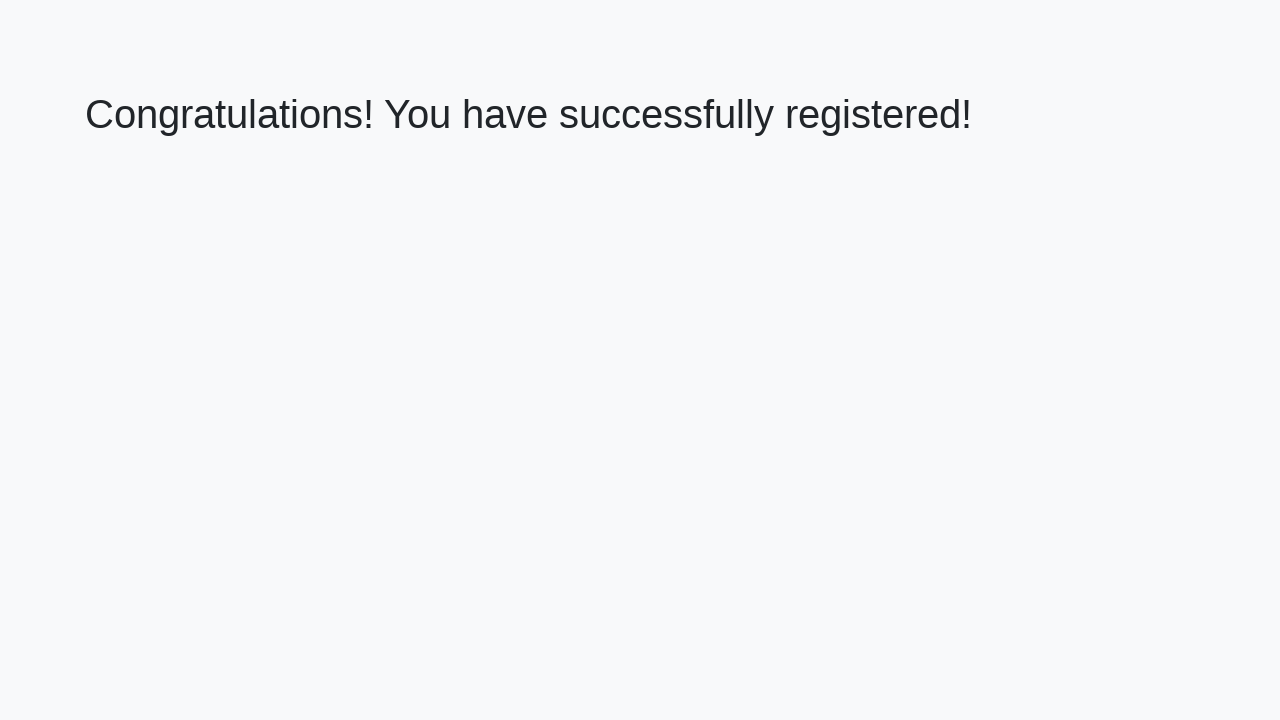

Success message heading loaded
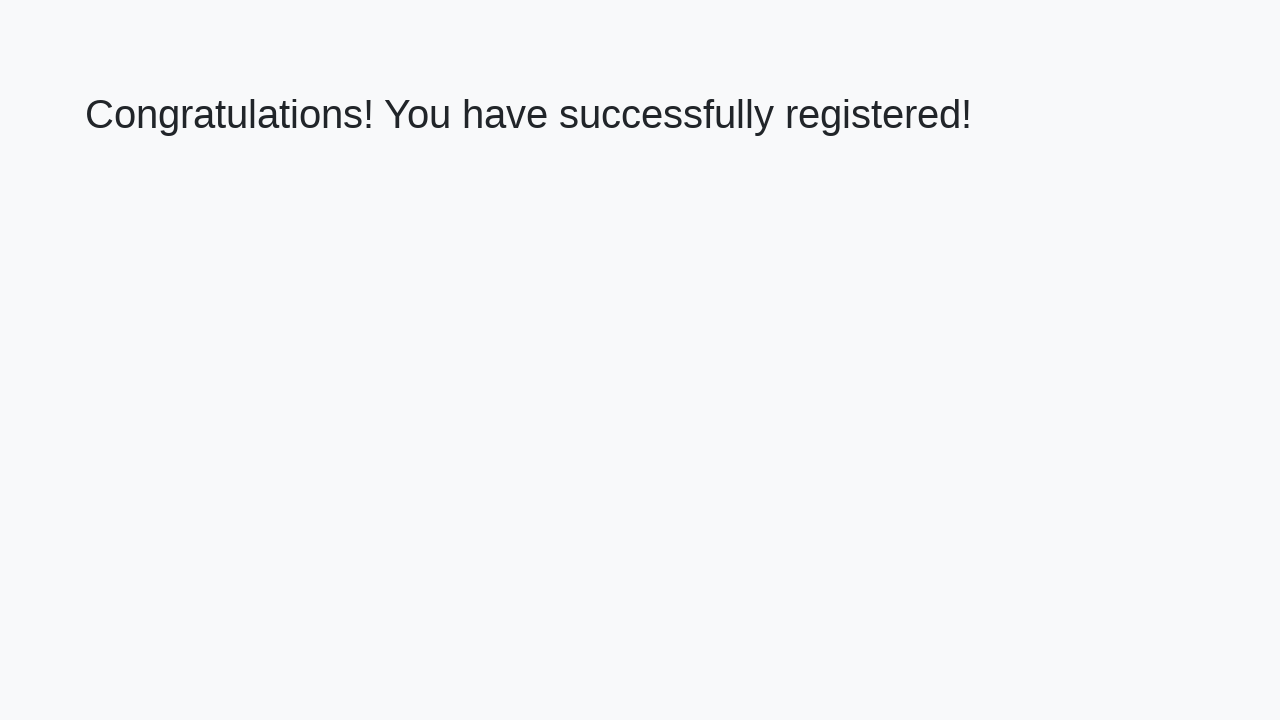

Retrieved success message text
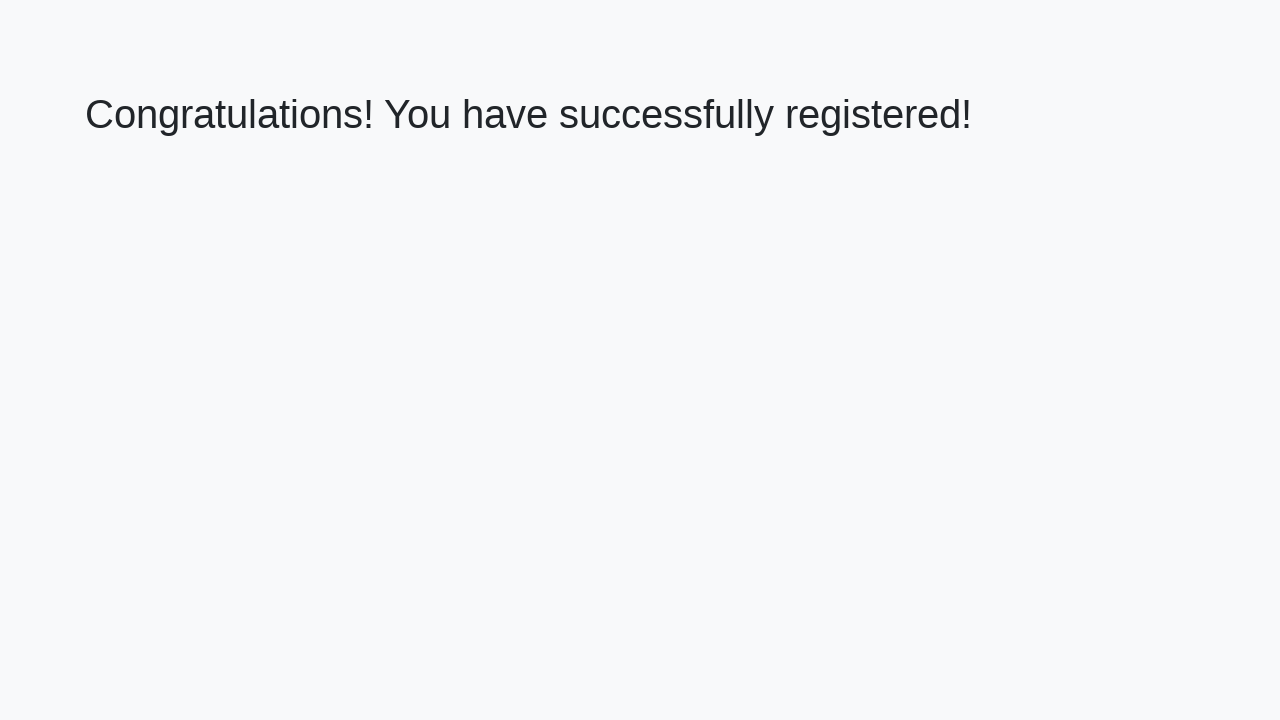

Verified success message matches expected text
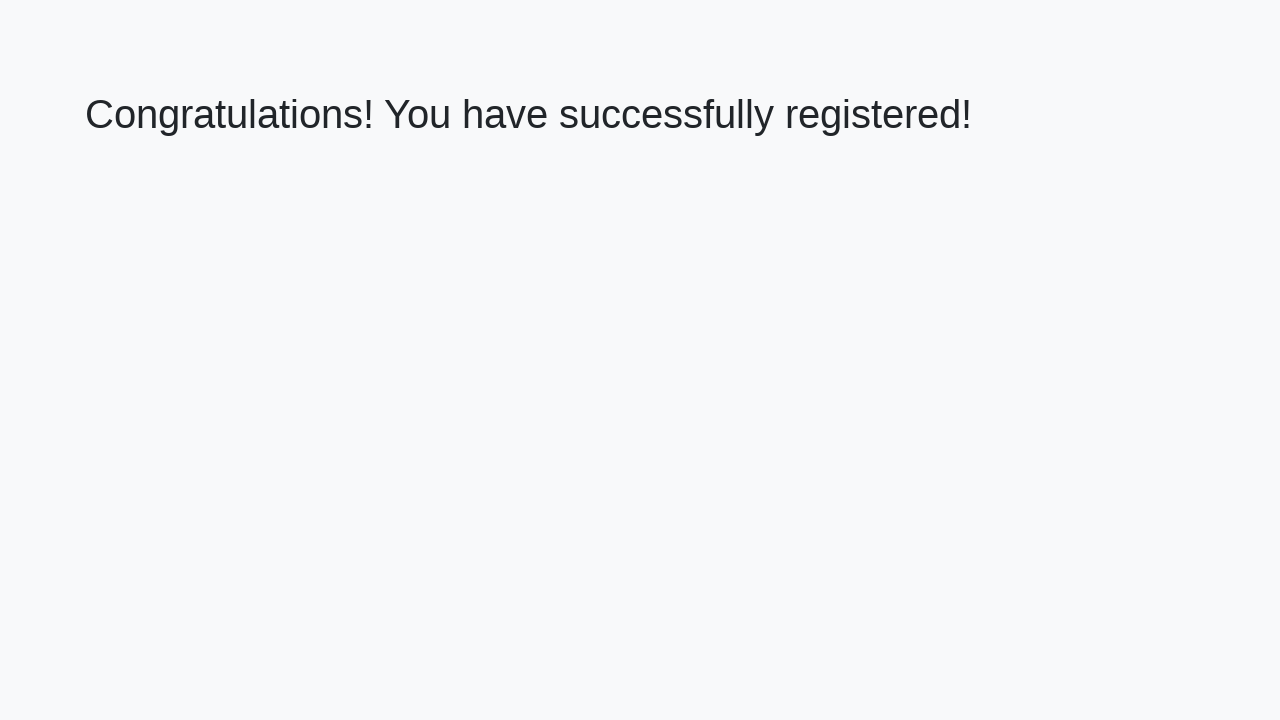

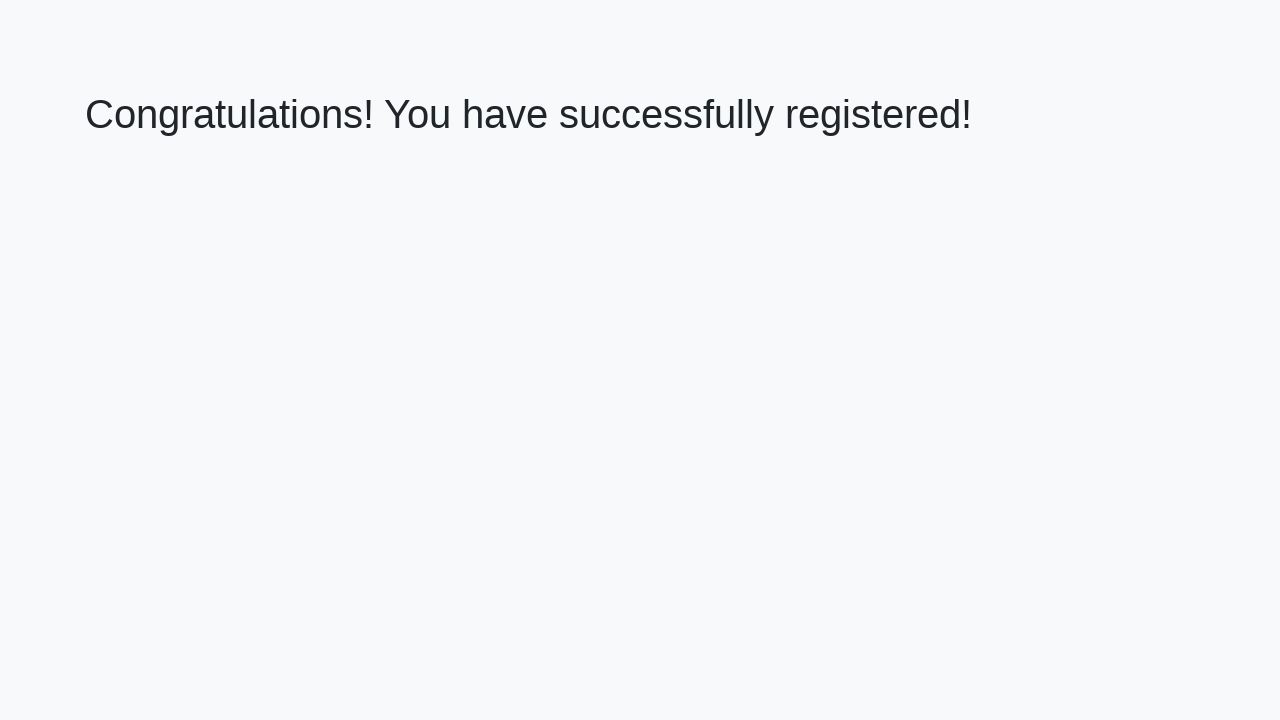